Tests A/B Testing page by clicking on the link and verifying the descriptive text is displayed correctly

Starting URL: http://the-internet.herokuapp.com/

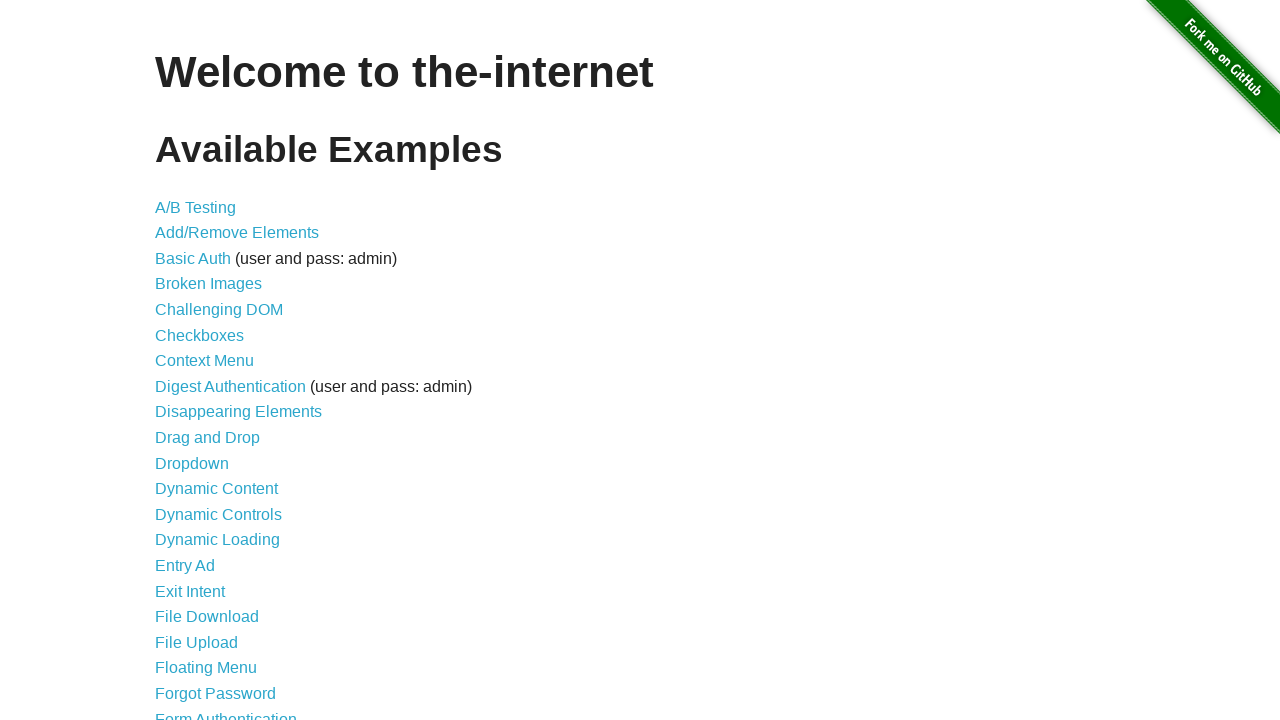

Clicked on A/B Testing link at (196, 207) on text=A/B Testing
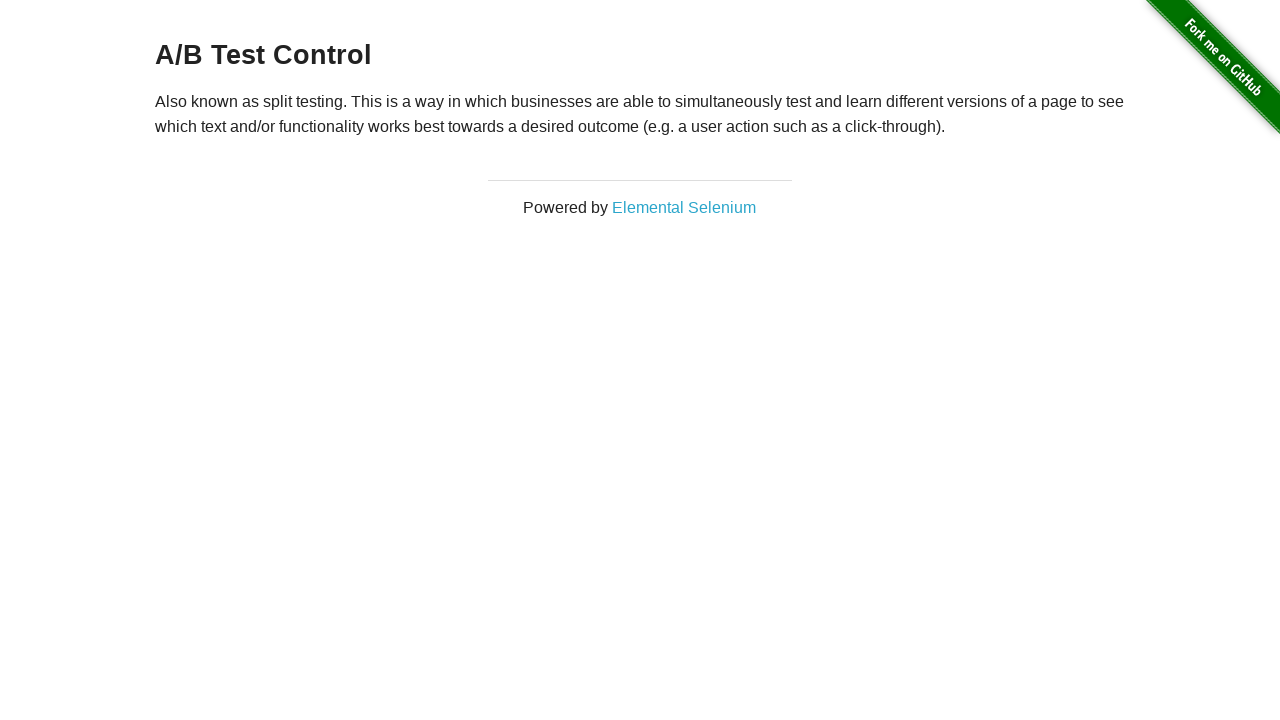

A/B Testing page loaded and descriptive text is displayed
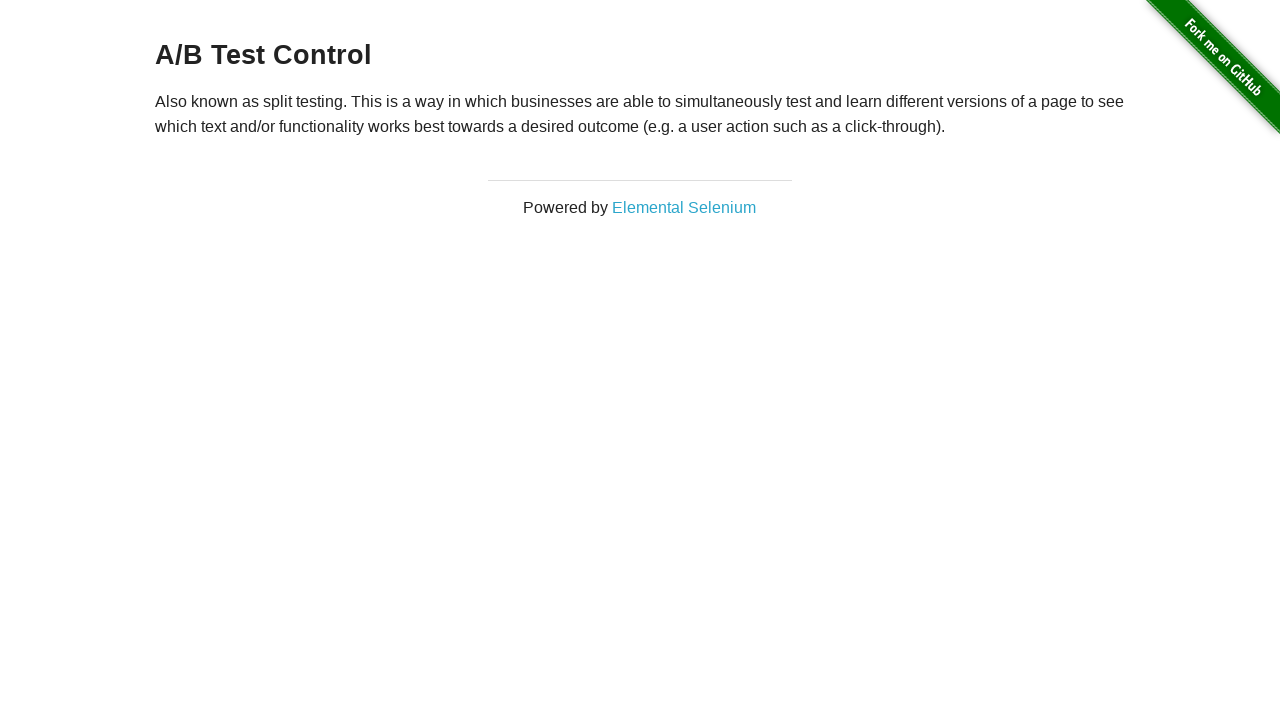

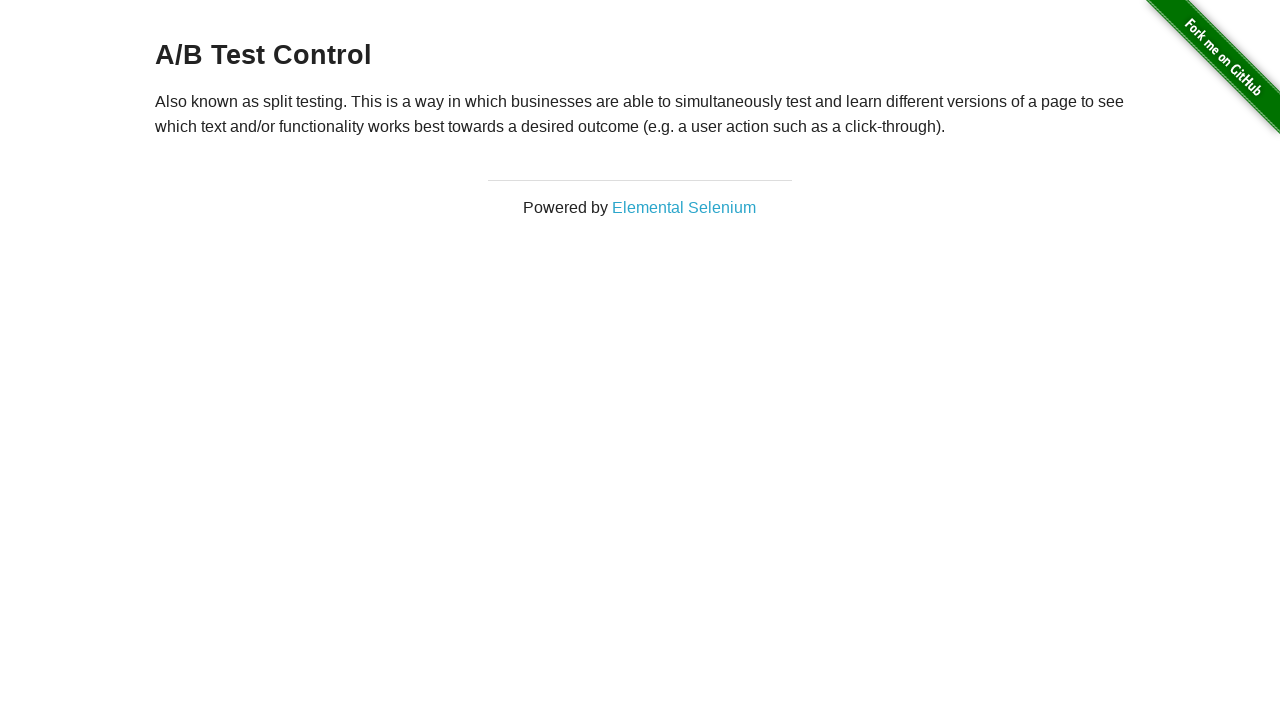